Tests that clicking the hamburger menu button displays the sidebar navigation menu

Starting URL: https://katalon-demo-cura.herokuapp.com/

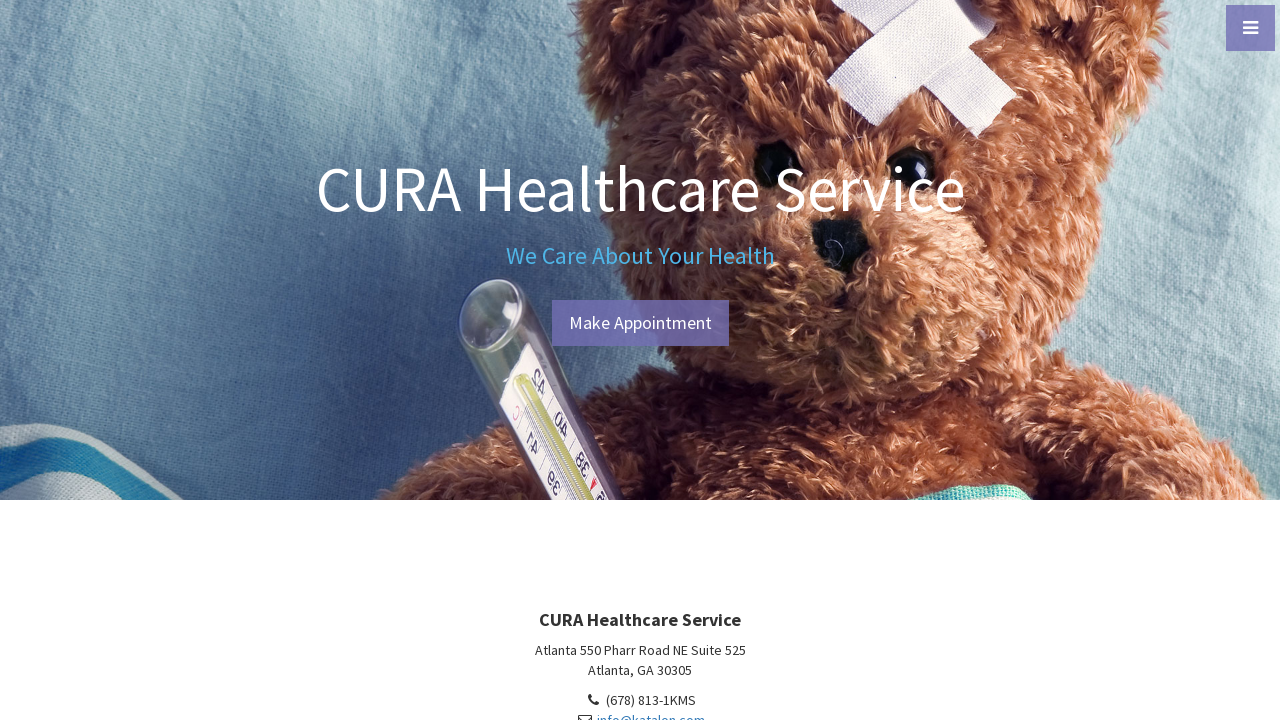

Clicked hamburger menu button at (1250, 28) on a#menu-toggle
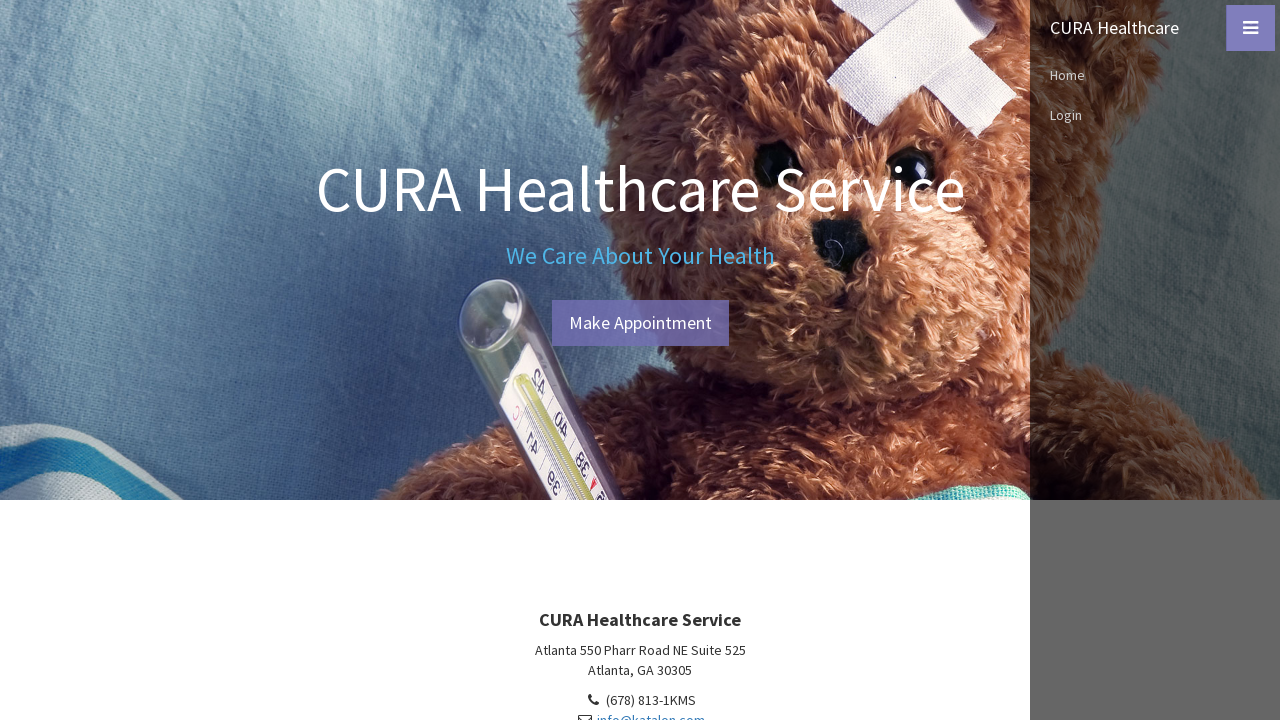

Sidebar navigation menu is now visible
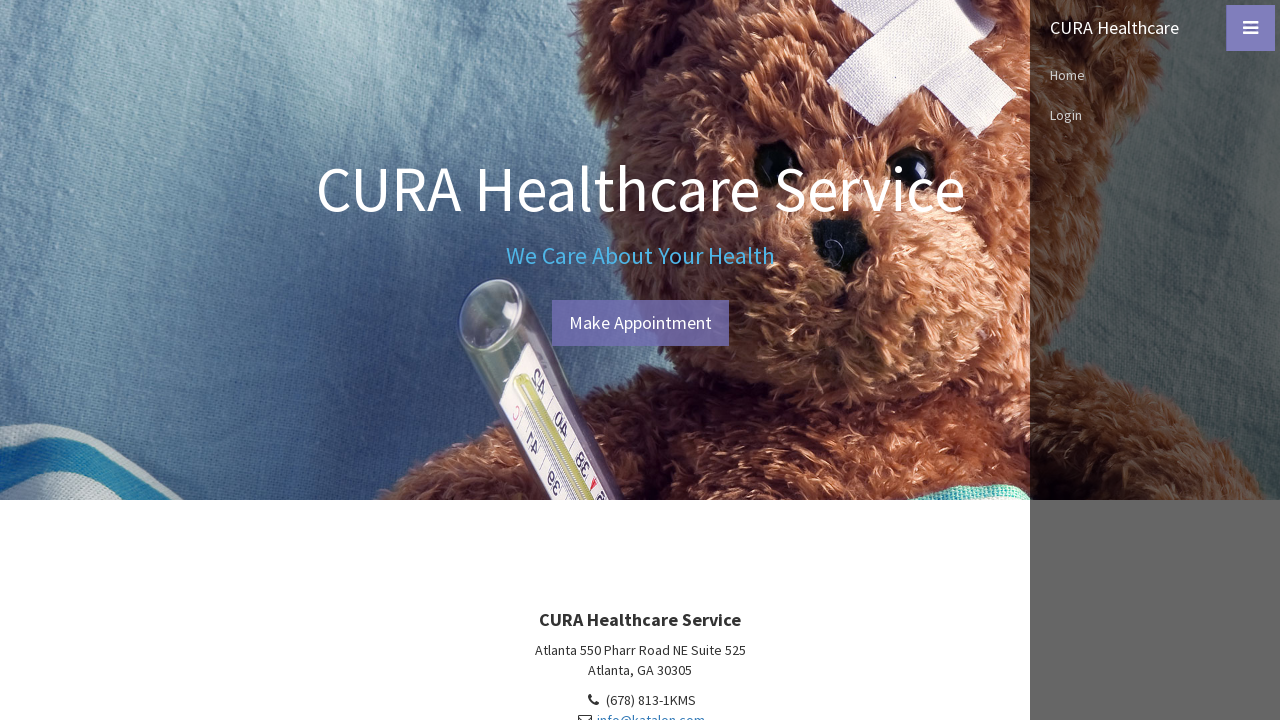

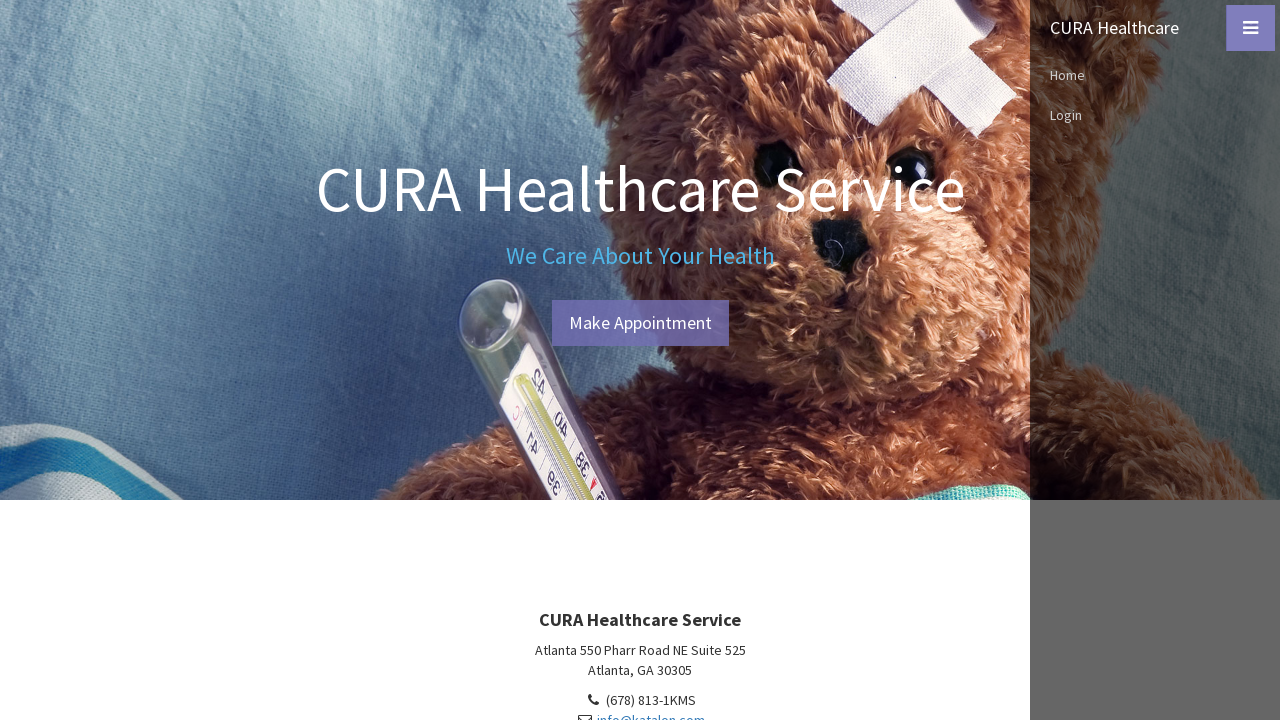